Tests mobile number validation with less than required digits

Starting URL: https://demoqa.com/automation-practice-form

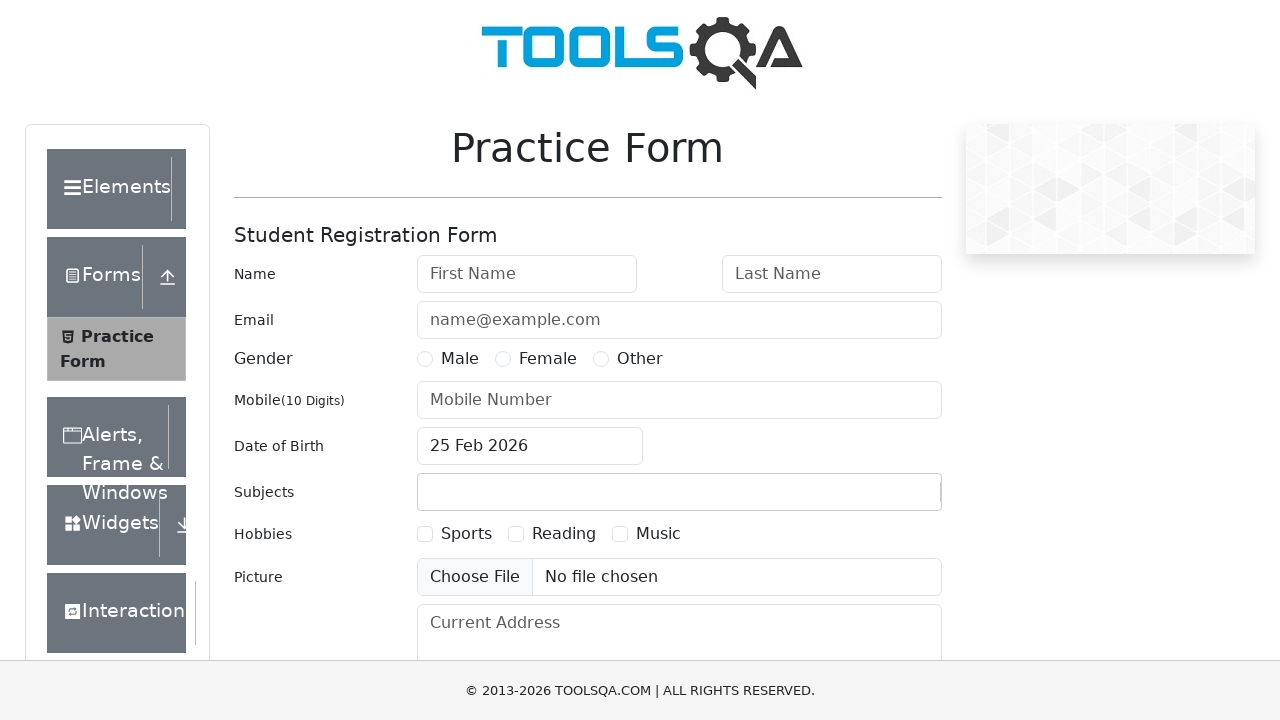

Filled first name field with 'Sarika' on #firstName
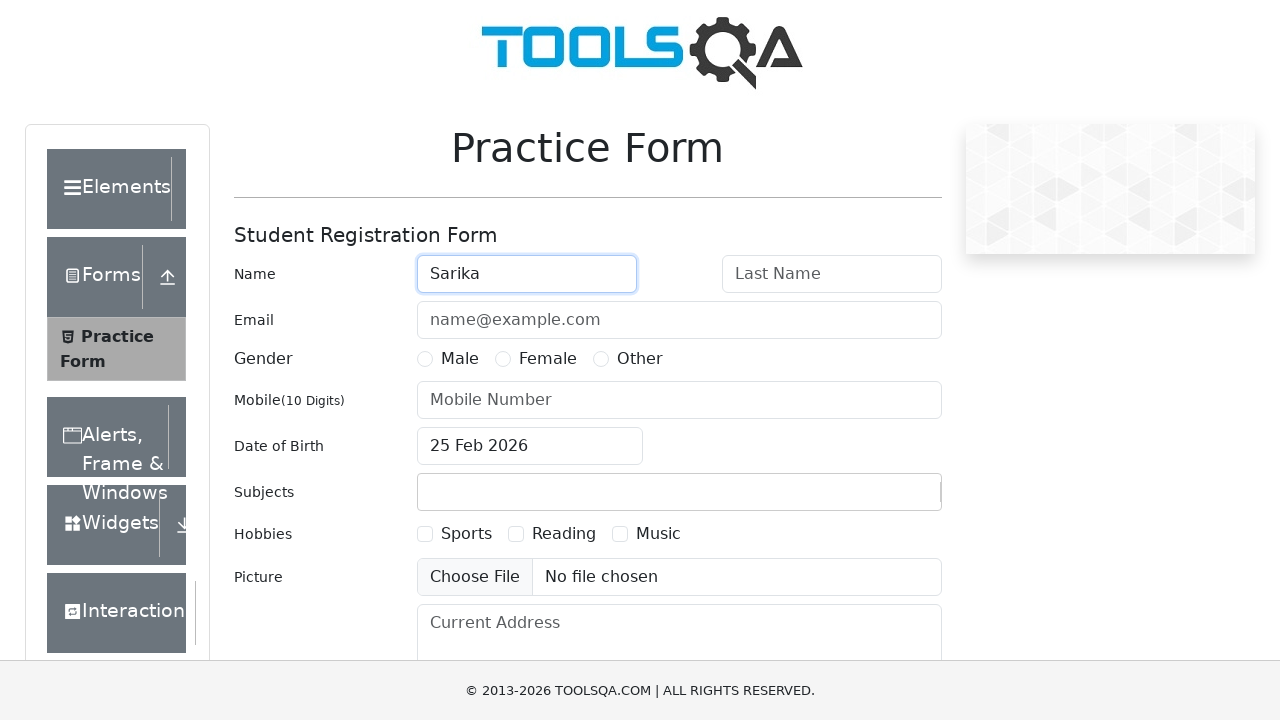

Filled last name field with 'Shrestha' on #lastName
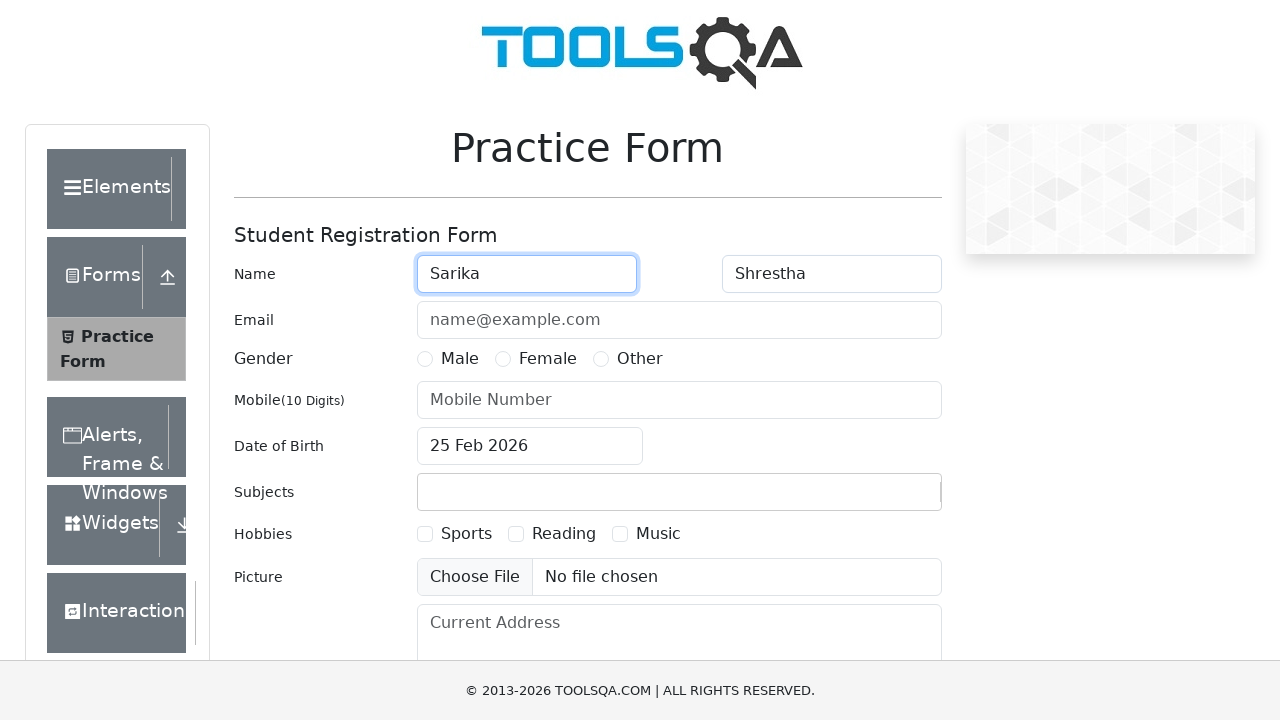

Filled email field with 'sarikastha@gmail.com' on #userEmail
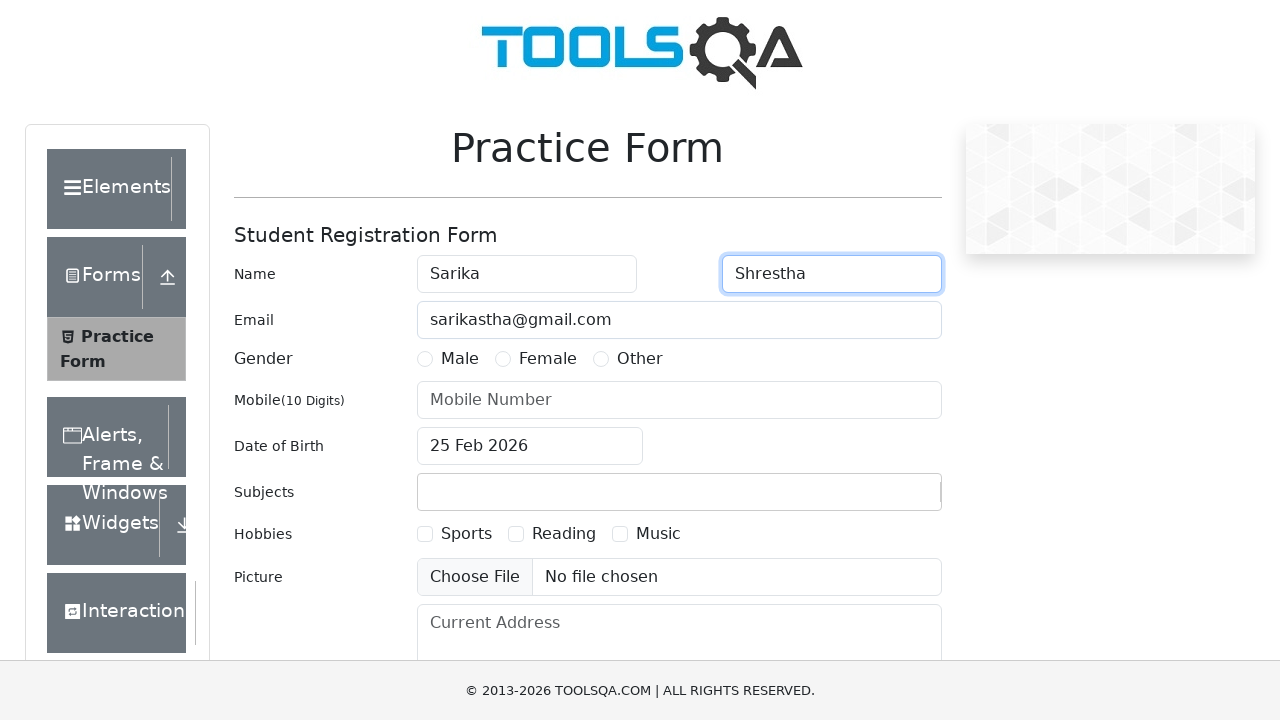

Selected 'Female' gender option at (548, 359) on label:has-text('Female')
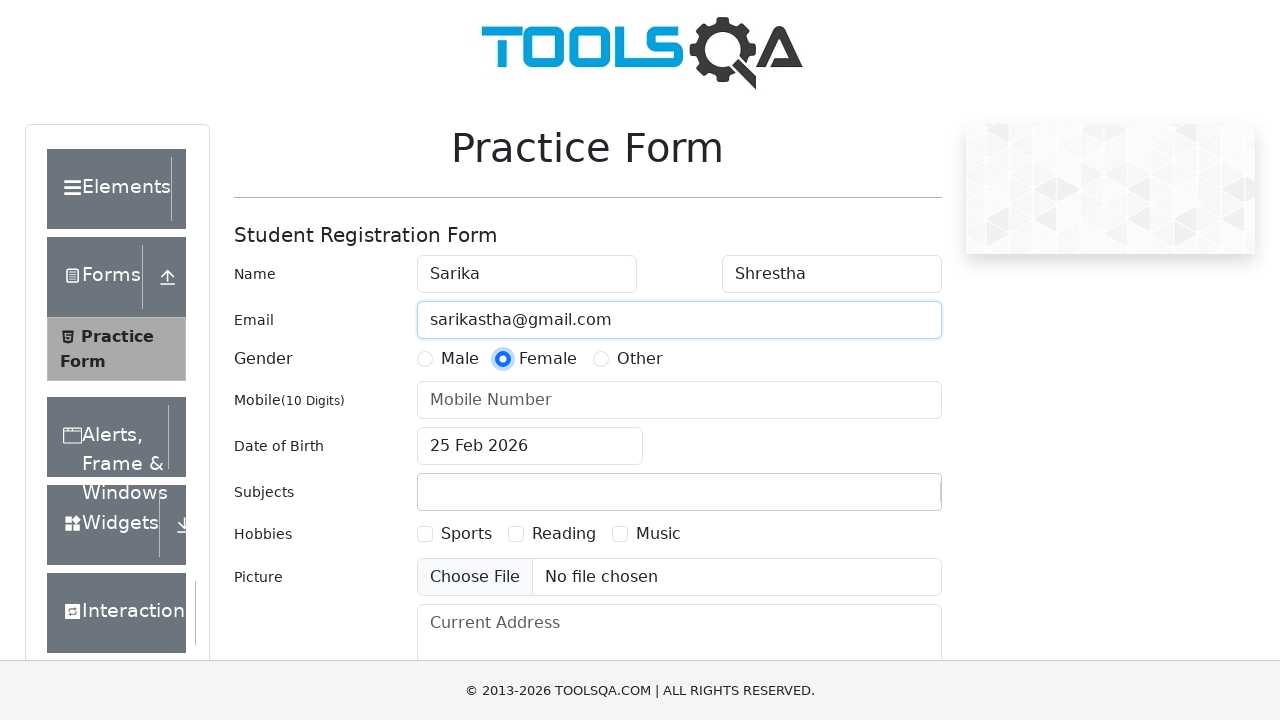

Filled mobile number field with '98765432' (8 digits - less than required) on #userNumber
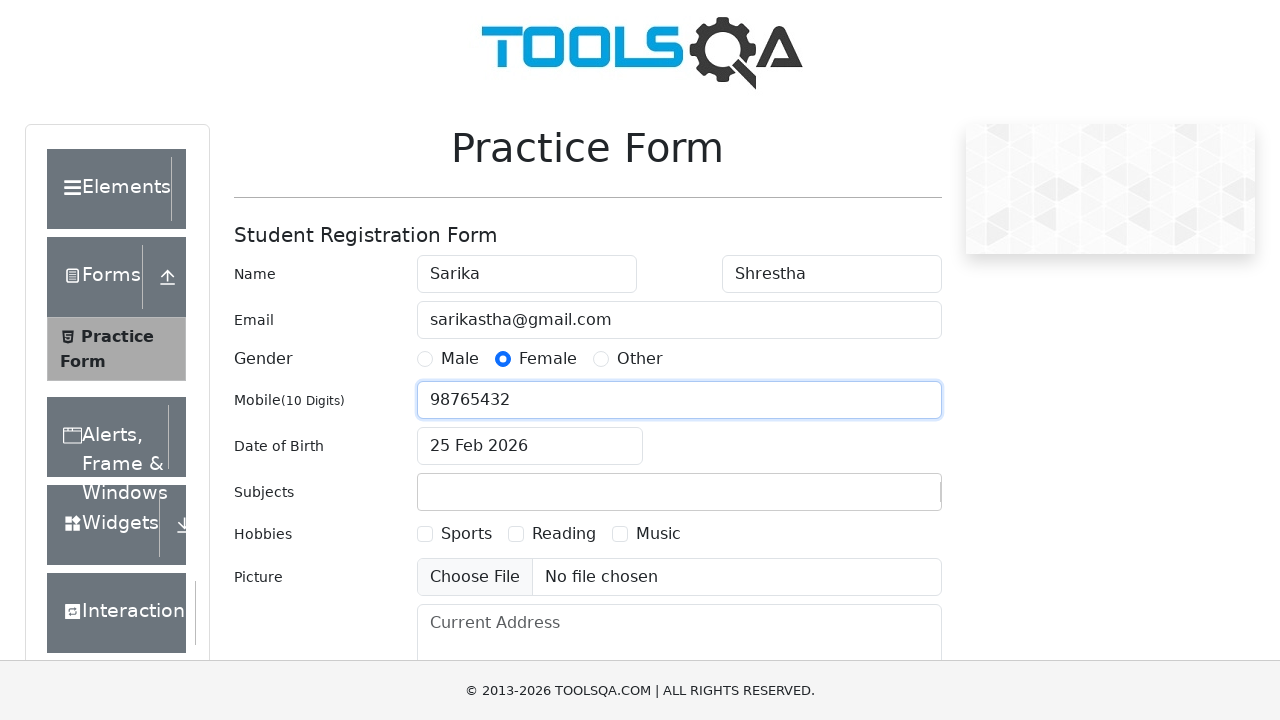

Clicked submit button to test mobile number validation with insufficient digits
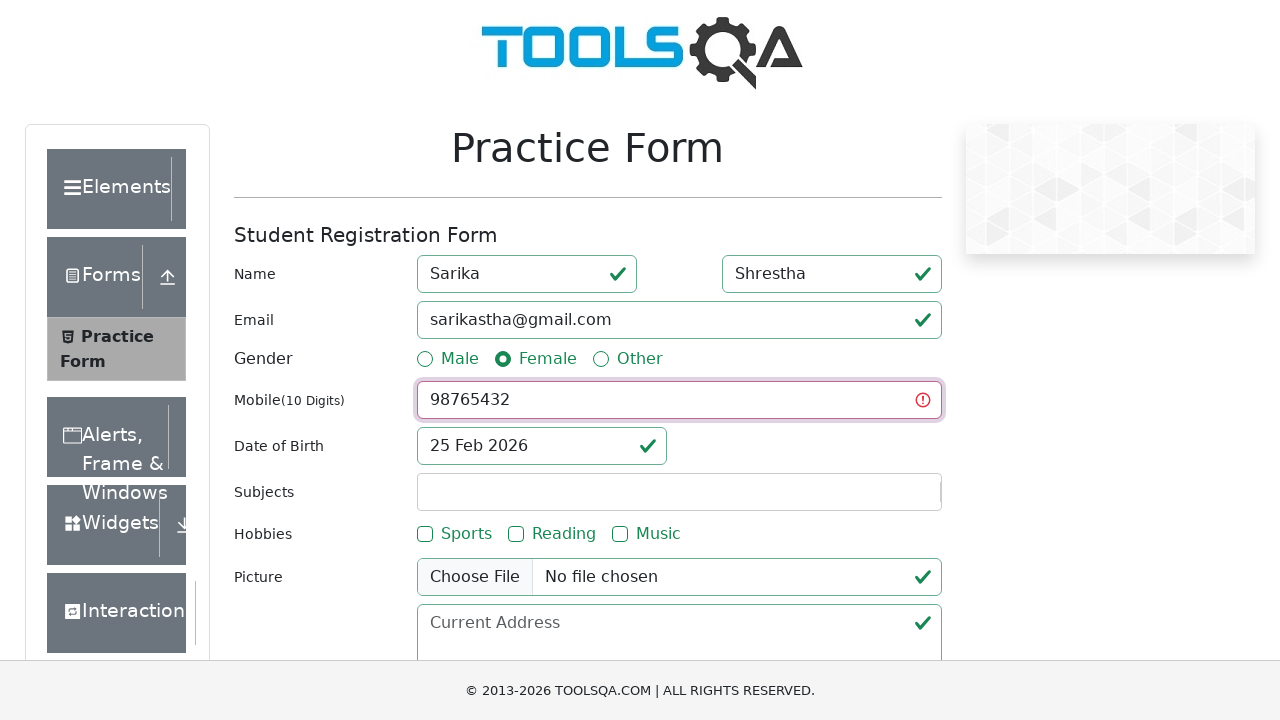

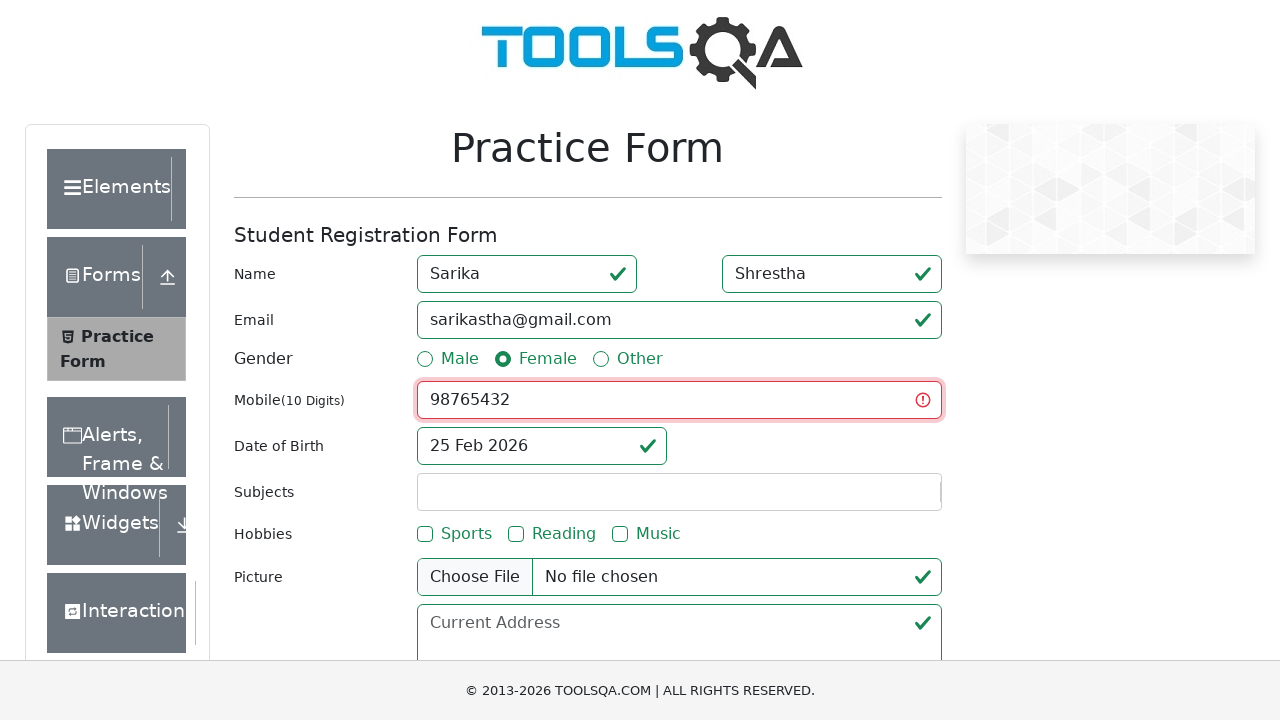